Navigates to Uber's homepage and verifies the page loads by checking that the title and URL are accessible.

Starting URL: https://www.uber.com

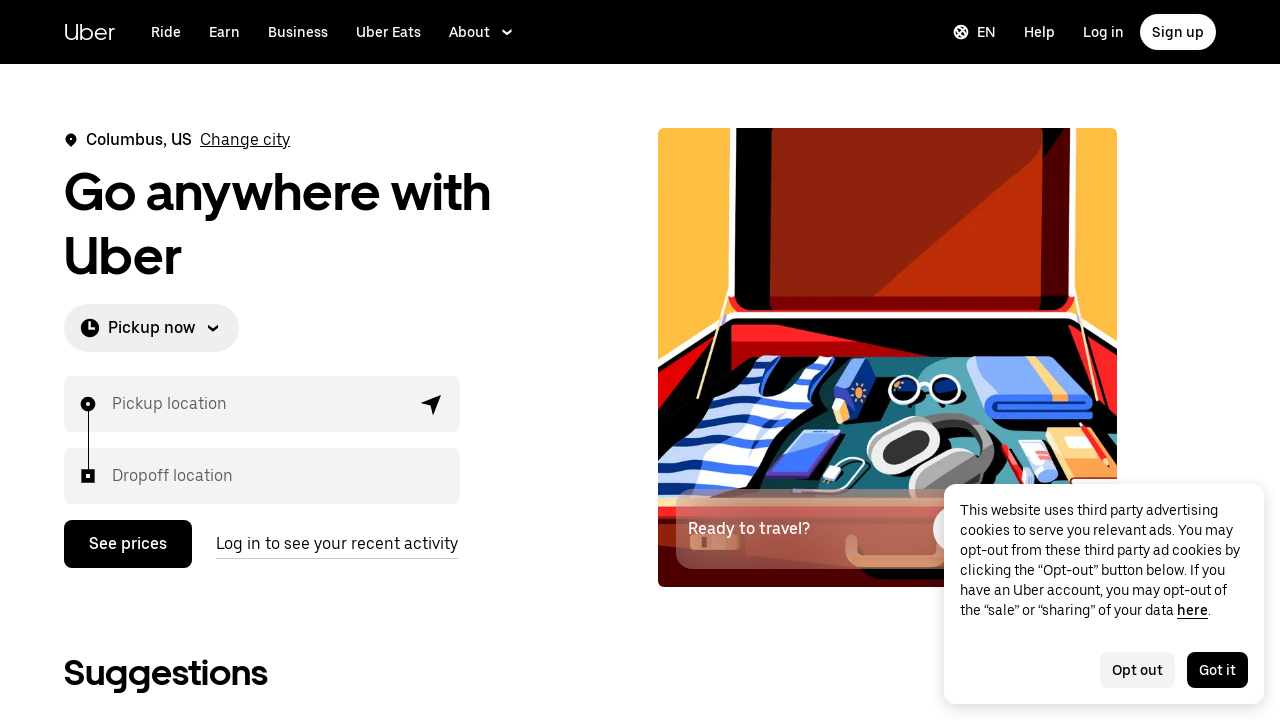

Navigated to Uber's homepage (https://www.uber.com)
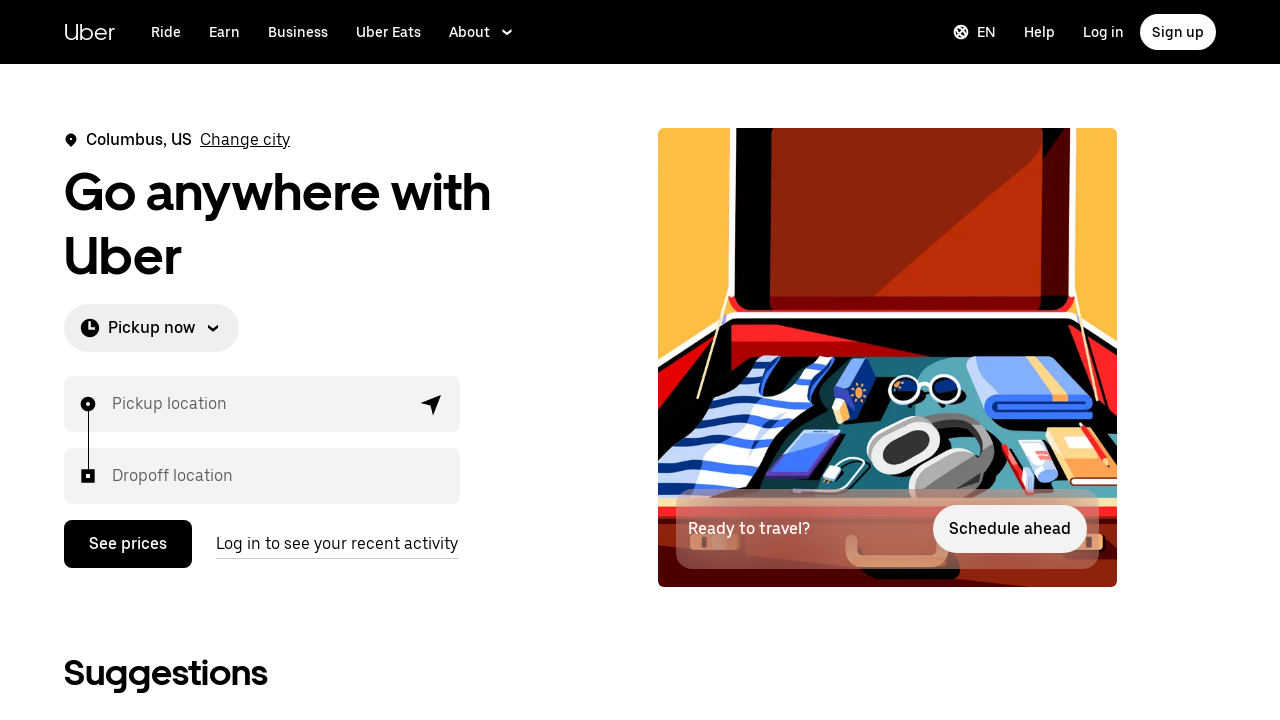

Page fully loaded (domcontentloaded state reached)
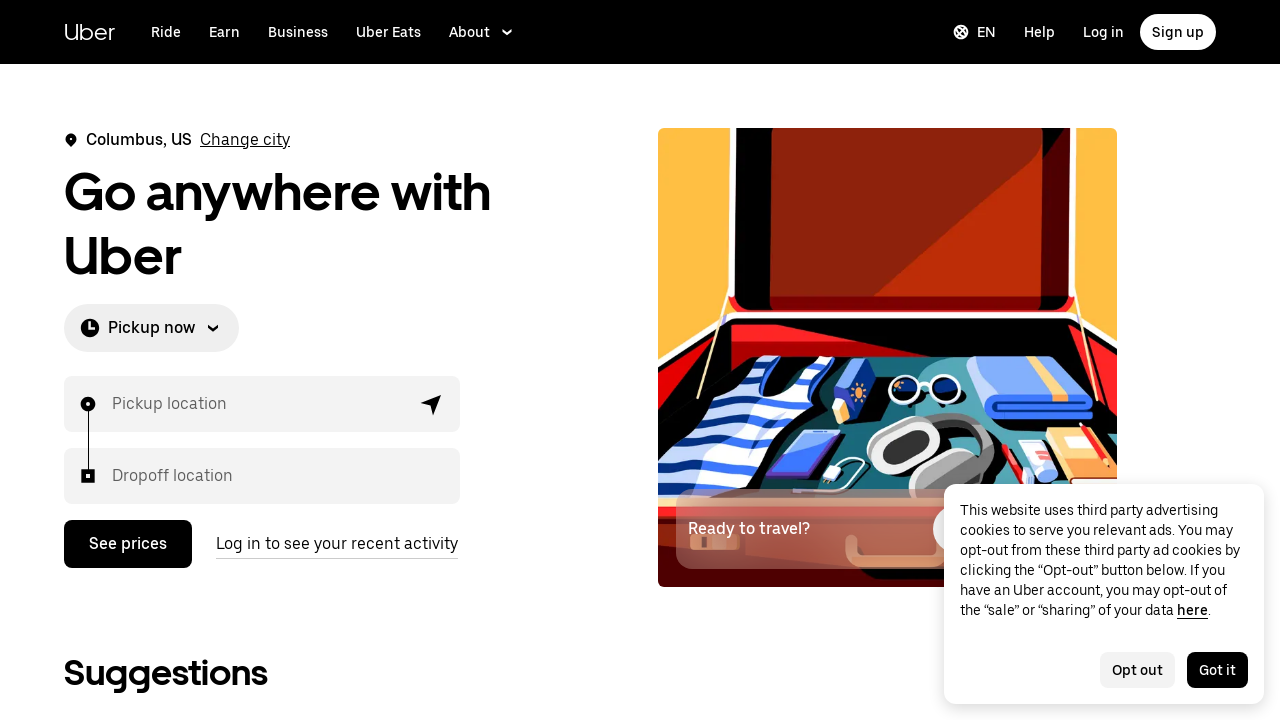

Retrieved page title: 'Explore the Uber Platform | Uber United States'
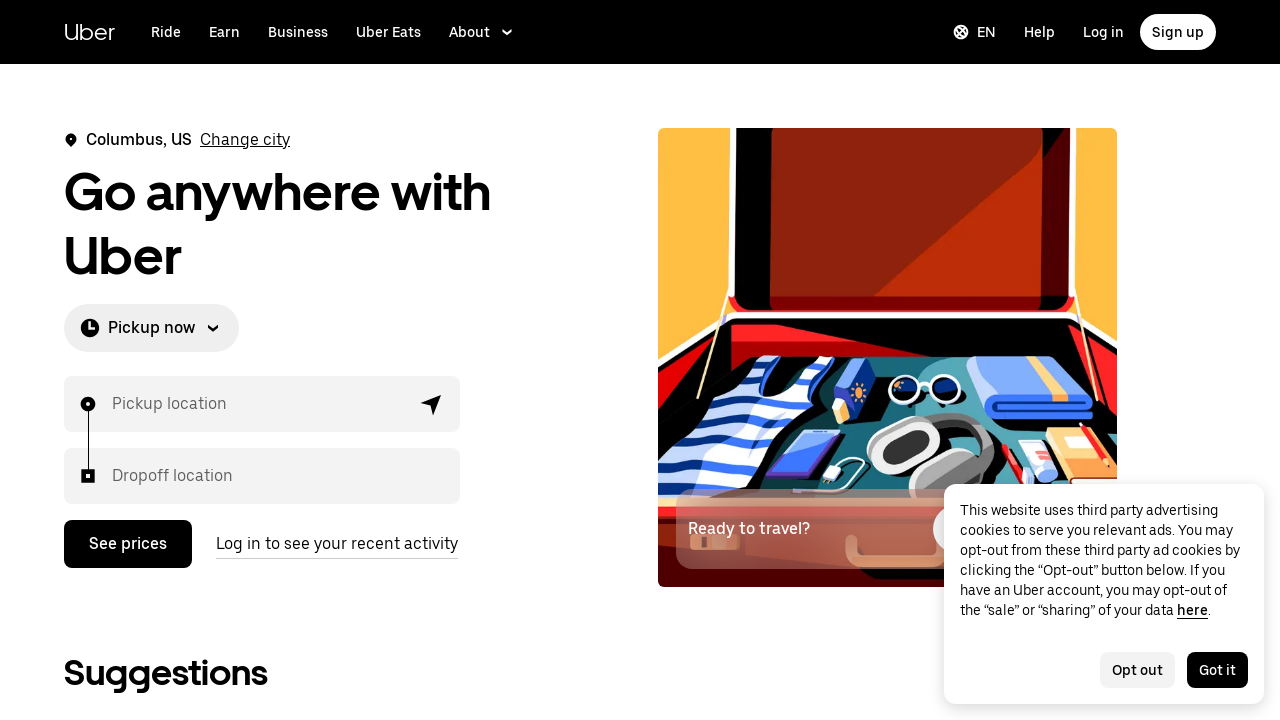

Retrieved current URL: 'https://www.uber.com/'
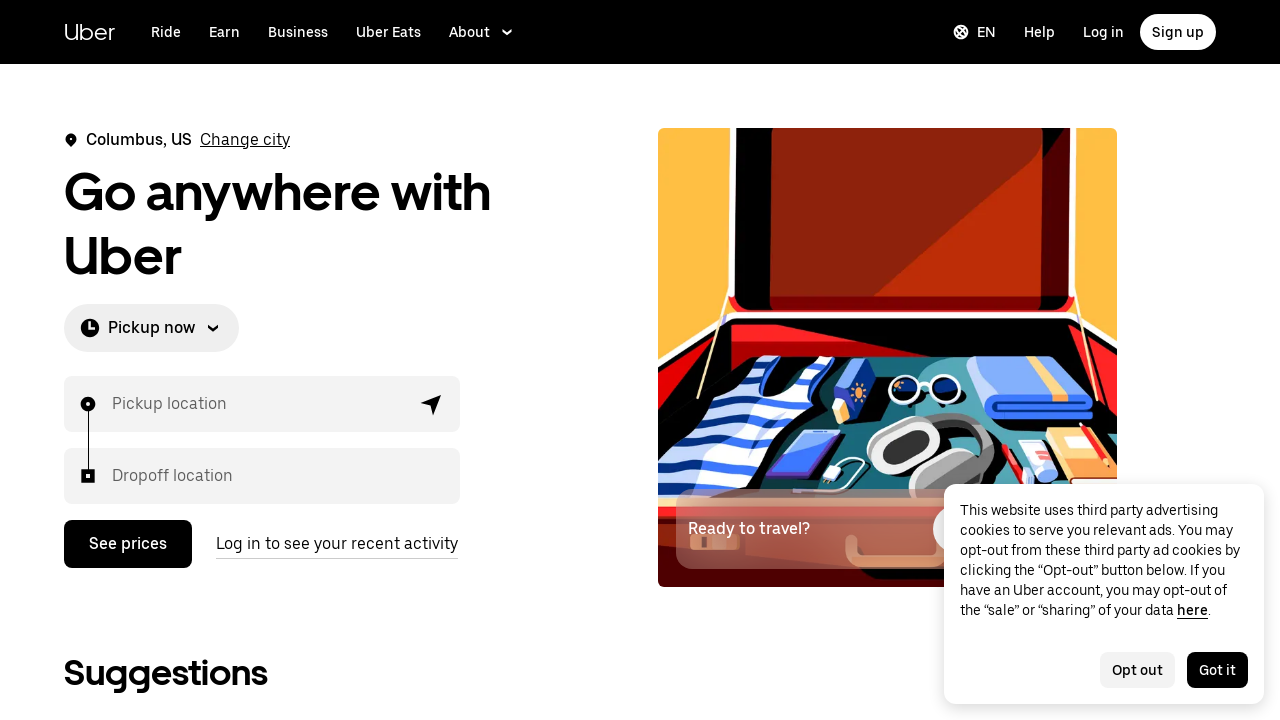

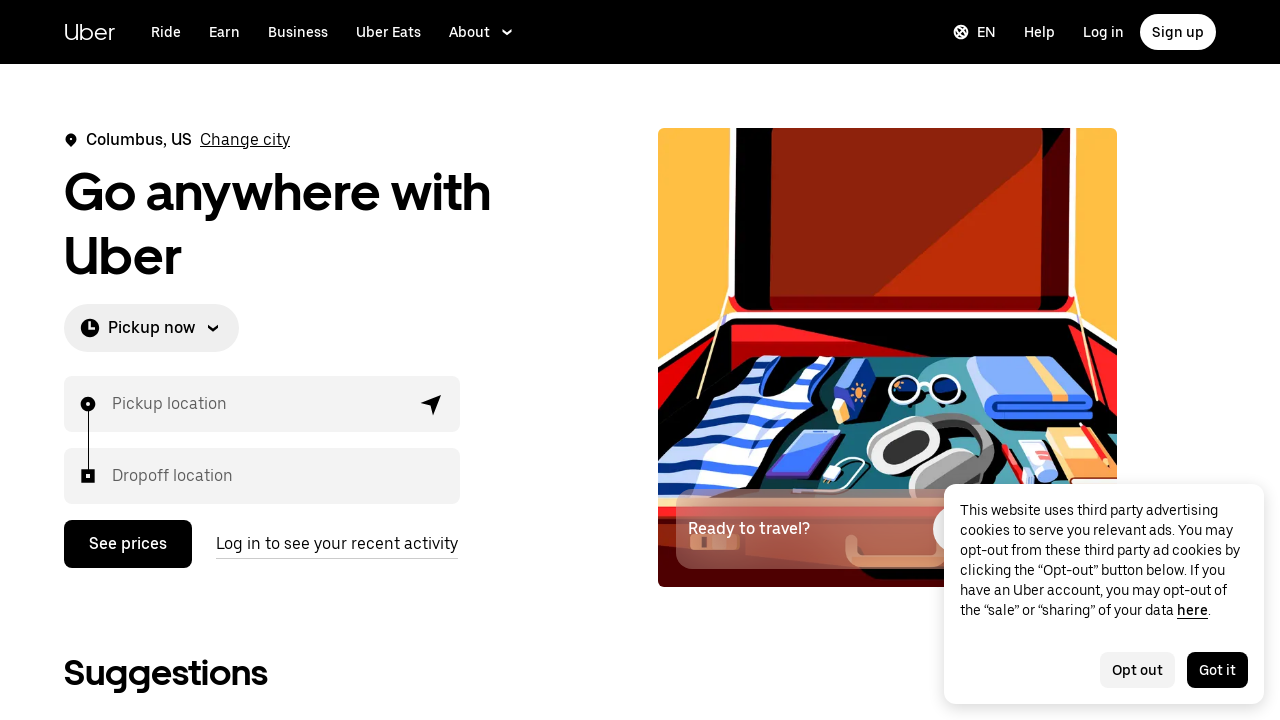